Tests various input field interactions including filling text, appending text, clearing fields, and checking field properties like enabled and readonly states

Starting URL: https://letcode.in/edit

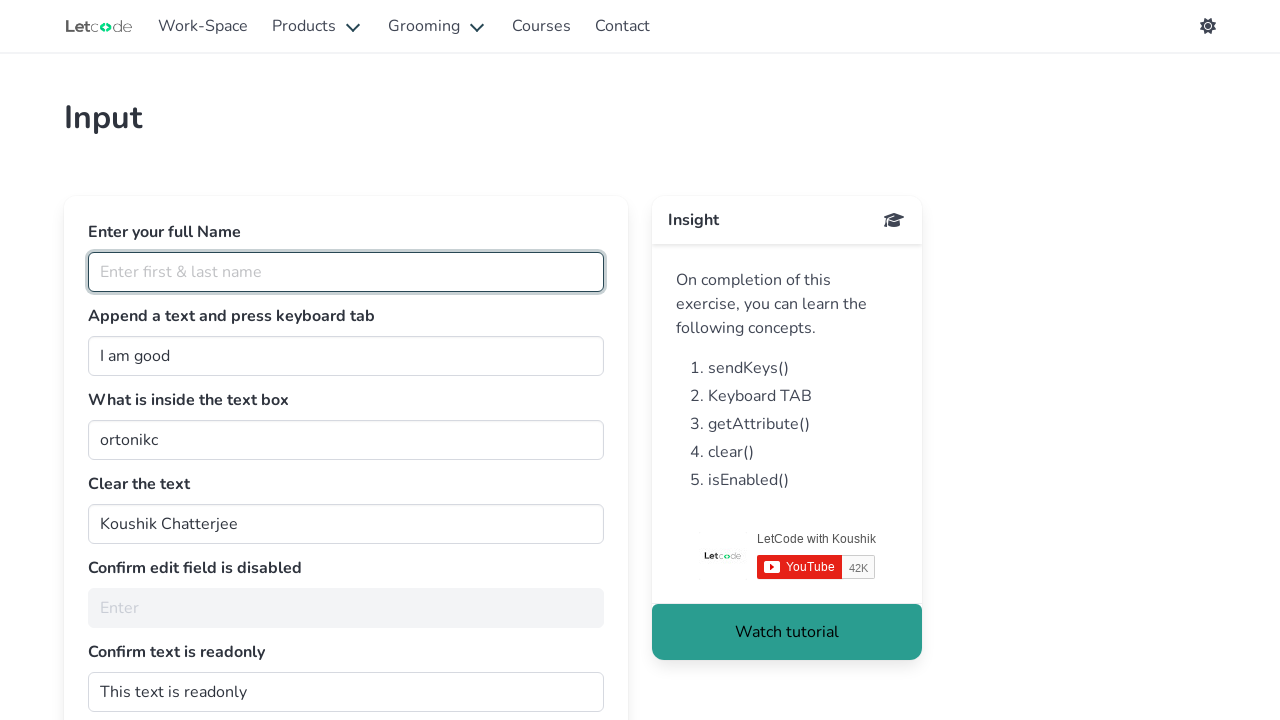

Filled full name field with 'Dhivaagar JB' on #fullName
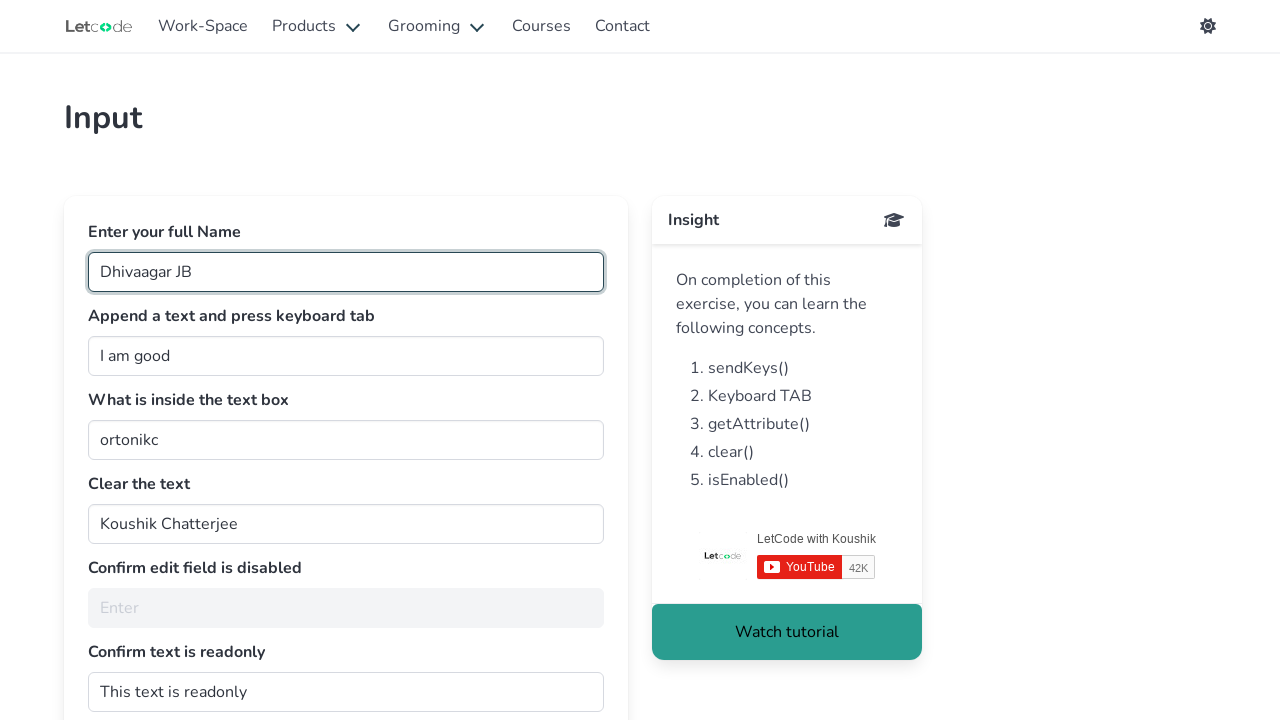

Appended ' person' to join field on #join
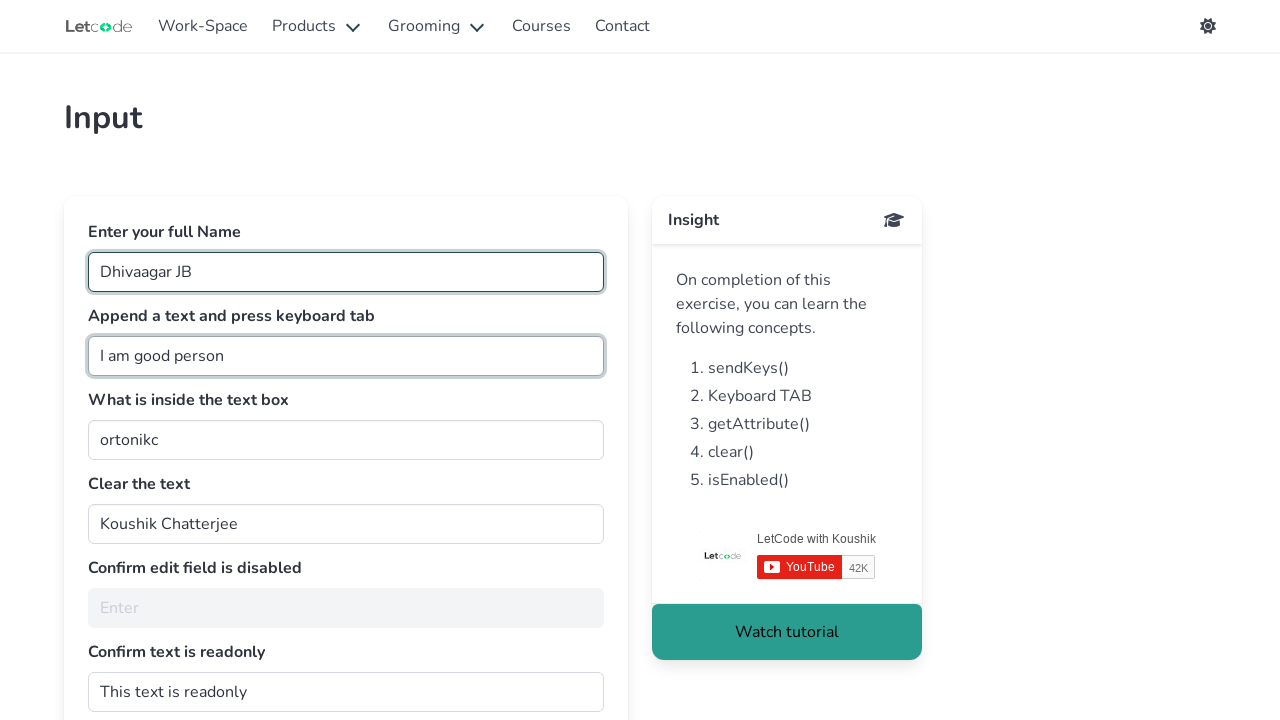

Pressed Tab key to move focus
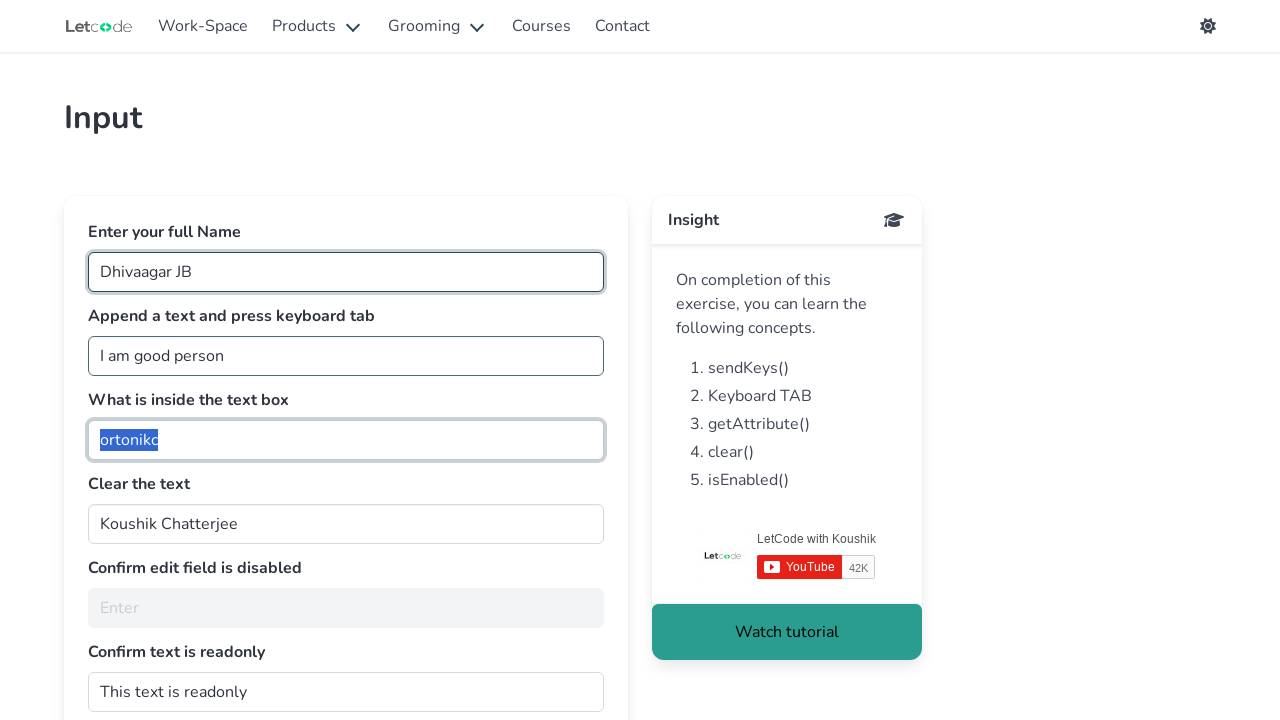

Retrieved value from getMe field: 'ortonikc'
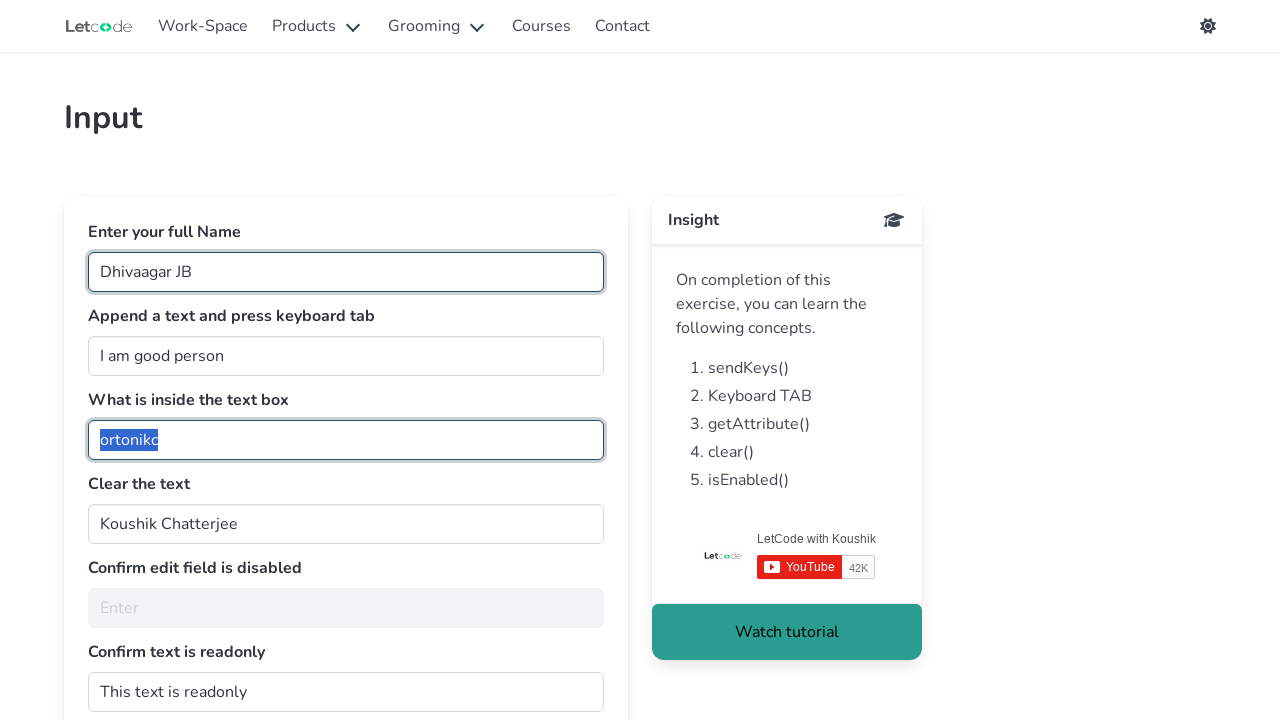

Cleared the clearMe field on #clearMe
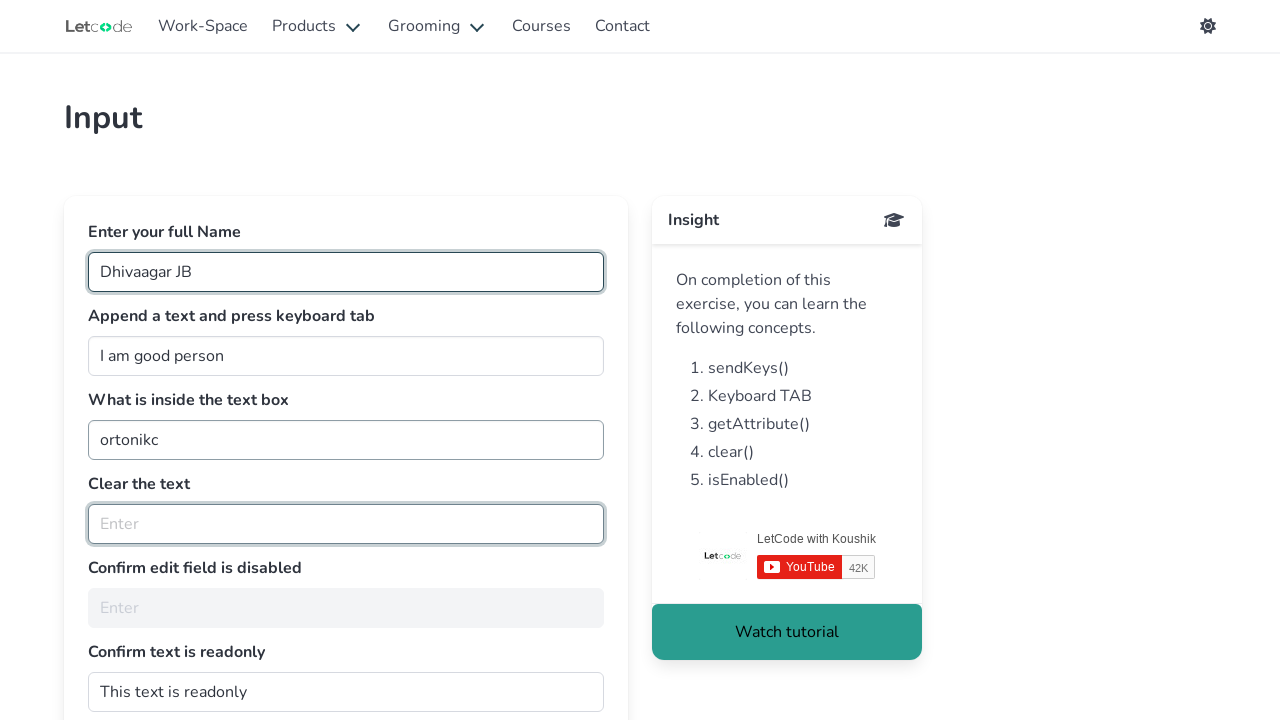

Checked if noEdit field is enabled: False
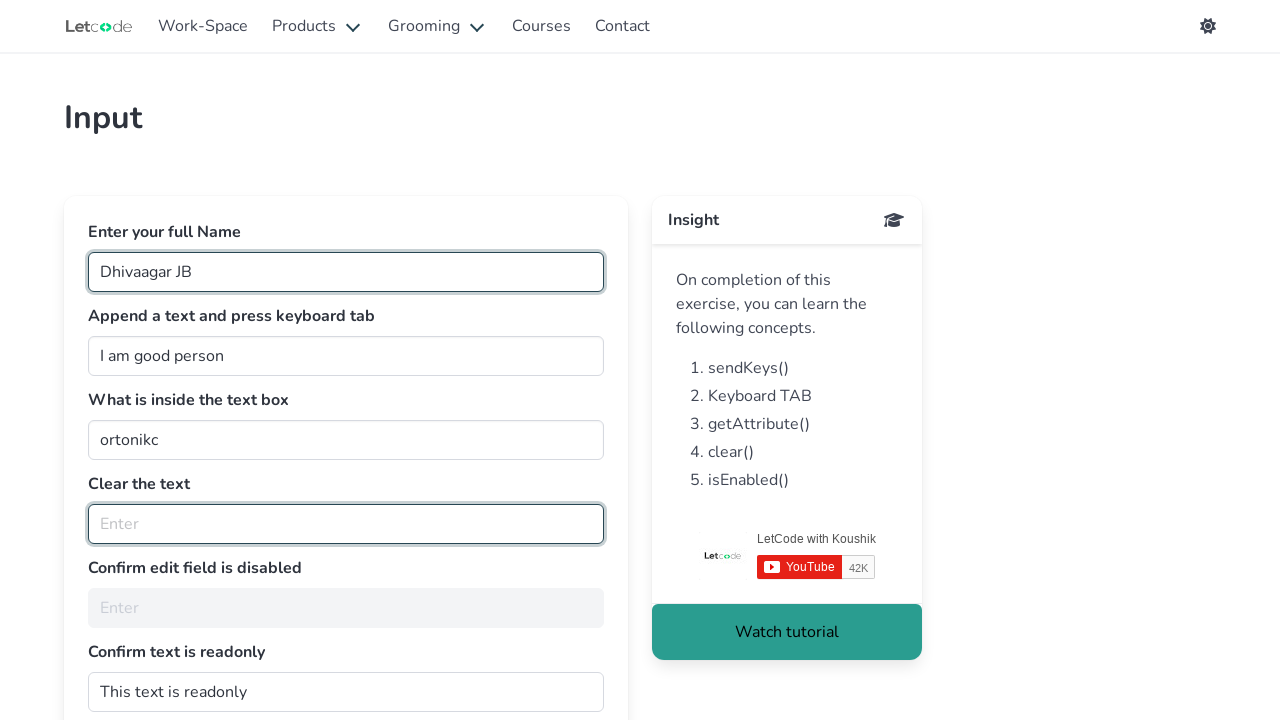

Checked readonly attribute of dontwrite field: 
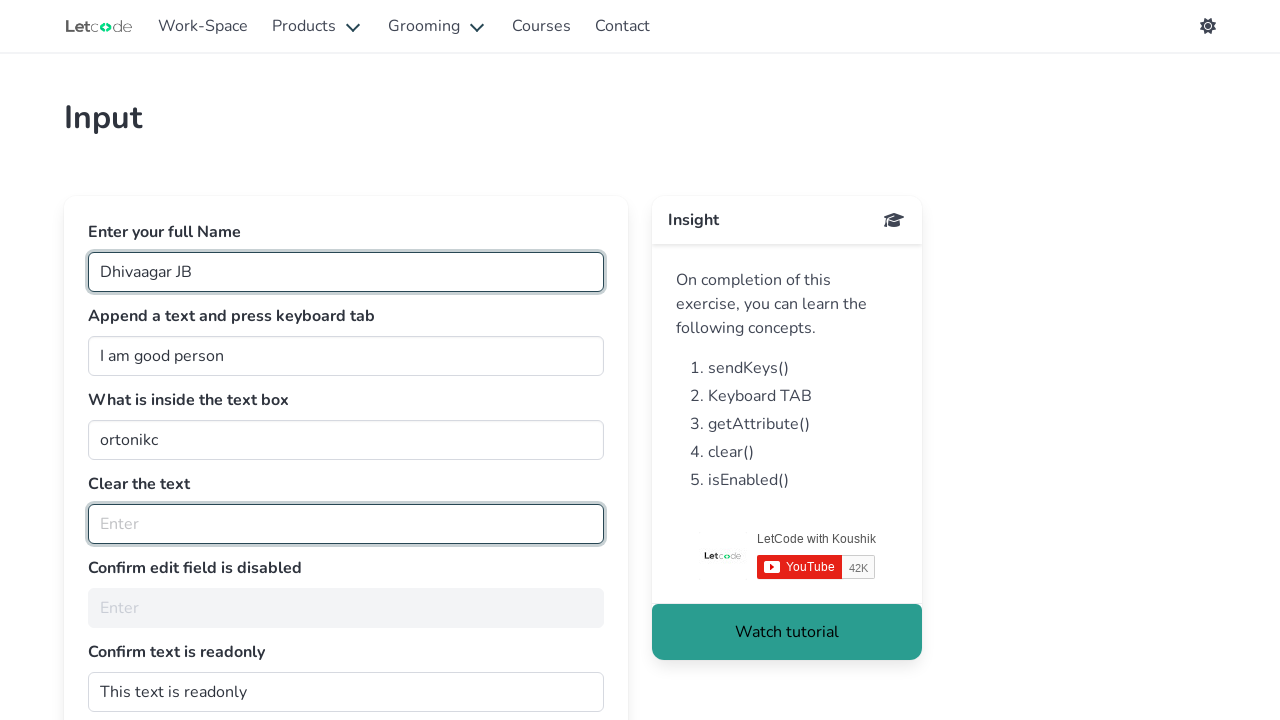

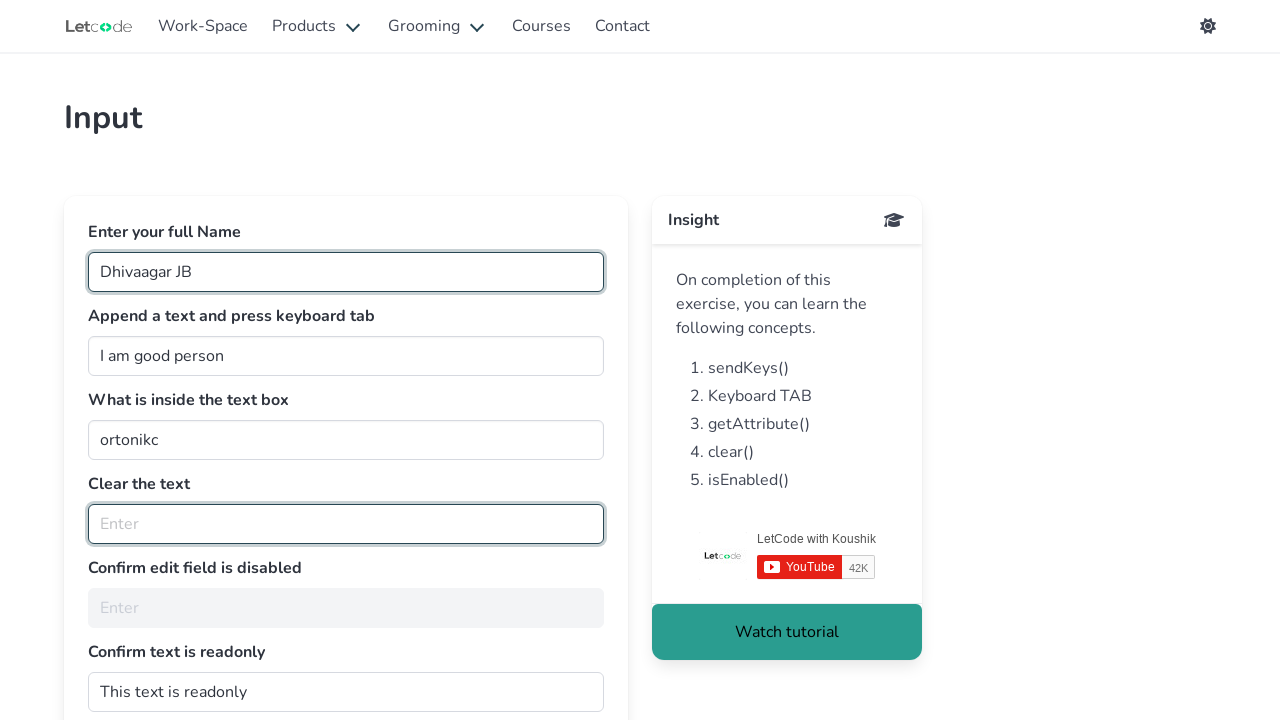